Tests the jQuery UI Button demo by navigating to the Button section and clicking on the button element within an iframe

Starting URL: http://jqueryui.com/

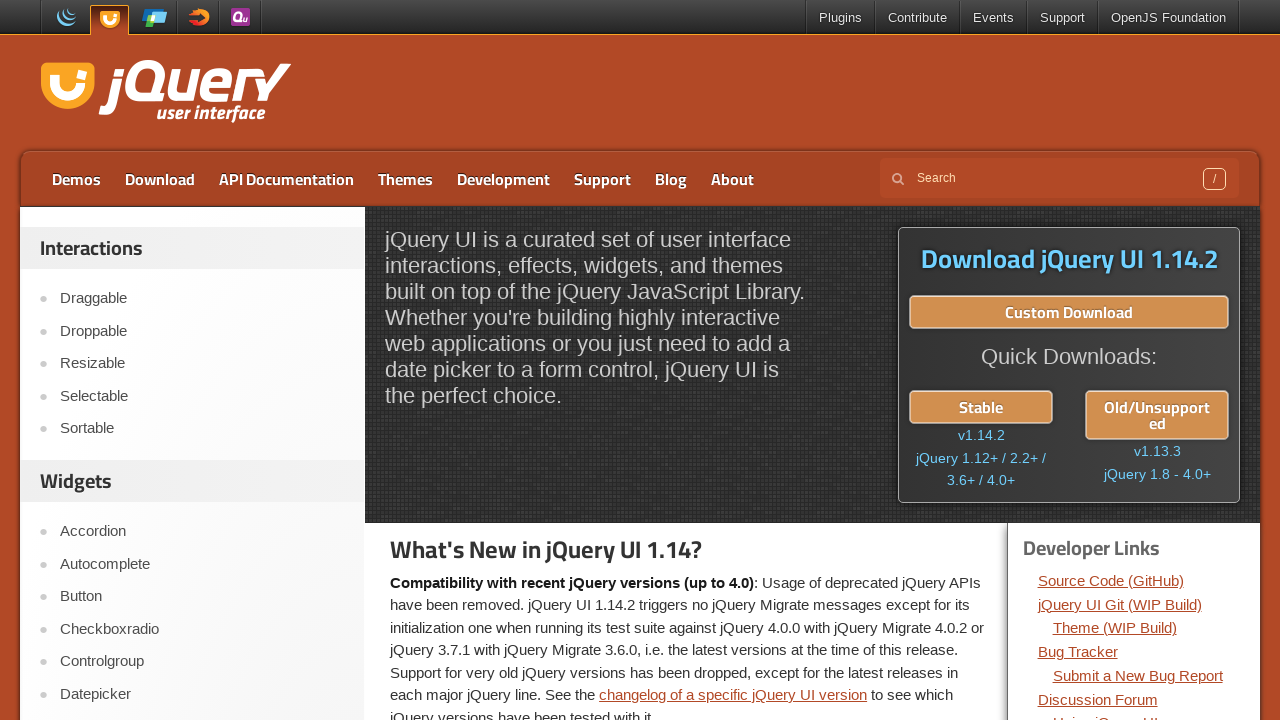

Clicked on the Button menu item at (202, 597) on xpath=//a[contains(text(),'Button')]
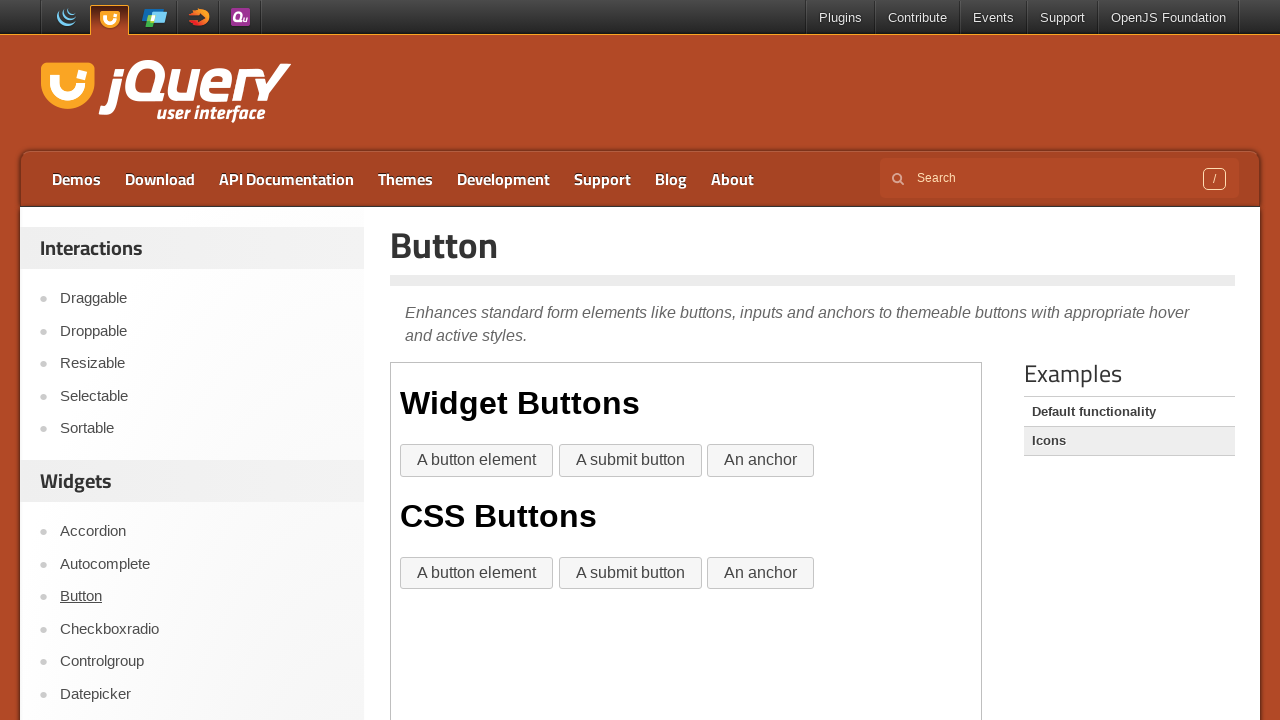

Located the iframe containing the demo
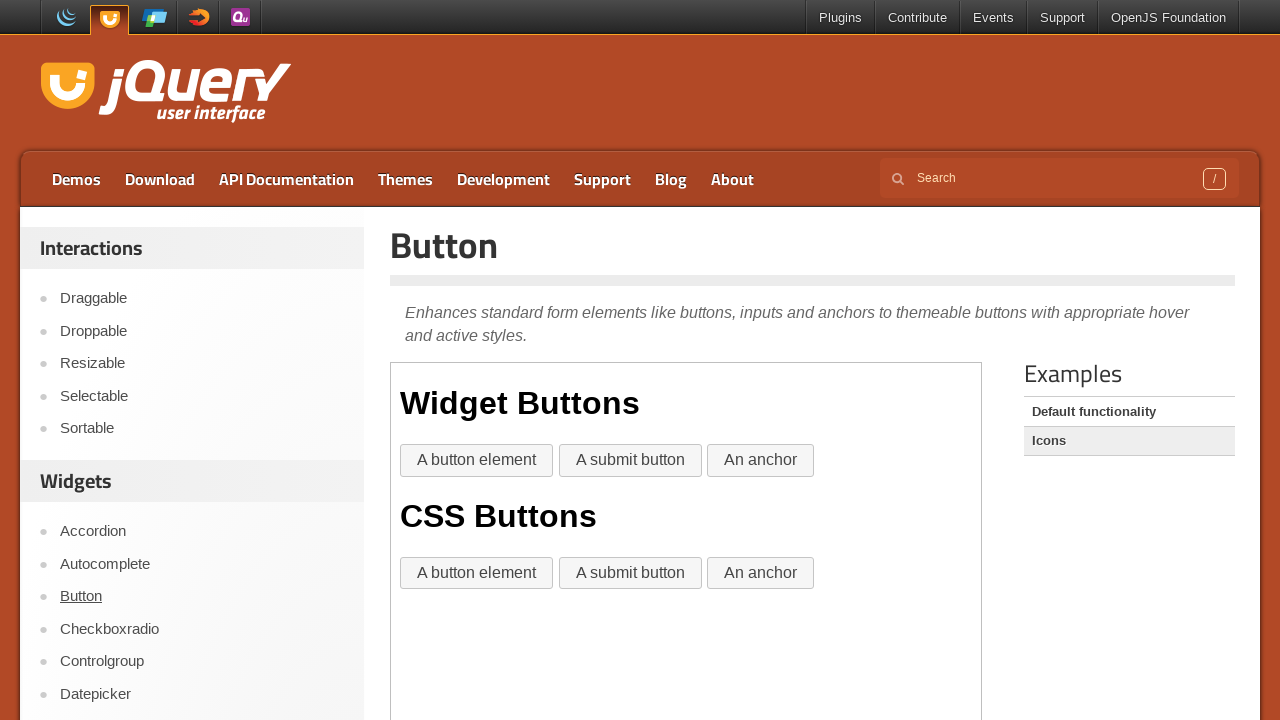

Clicked the button element within the iframe at (686, 431) on iframe >> nth=0 >> internal:control=enter-frame >> body > div >> nth=0
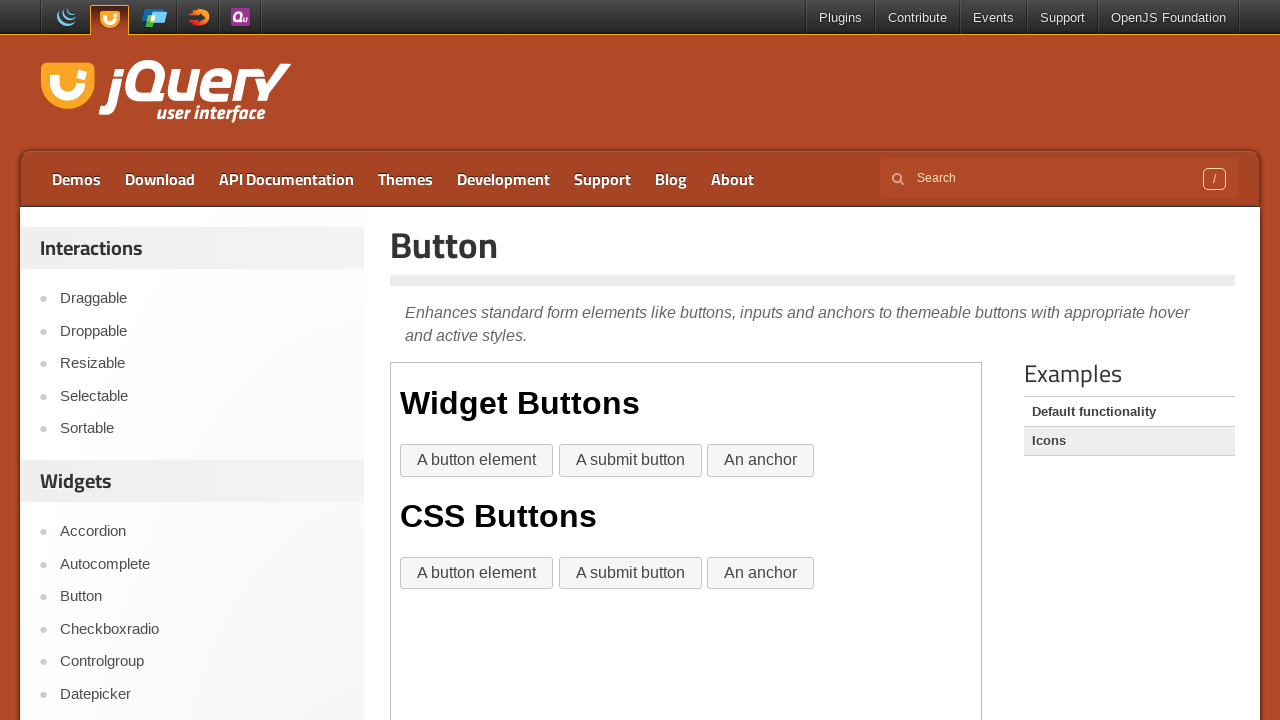

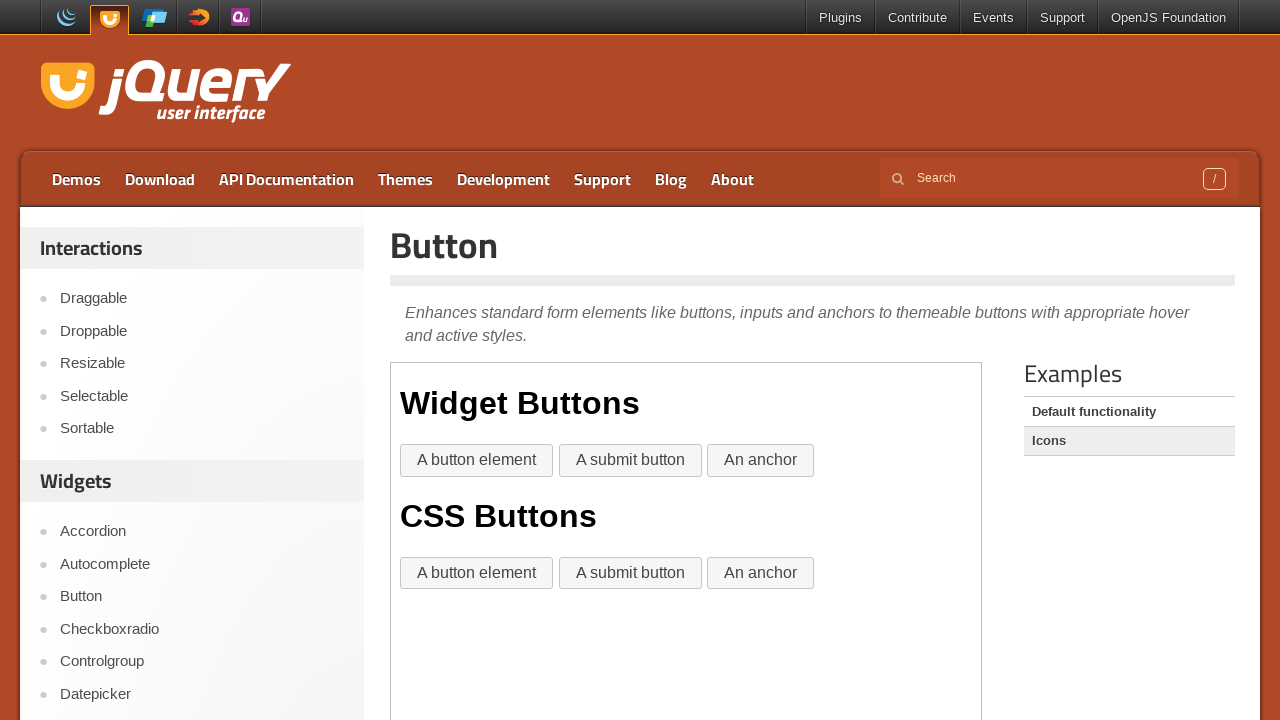